Tests the magazines radio button by verifying it can be selected and that only one radio button is selected at a time

Starting URL: https://chandanachaitanya.github.io/selenium-practice-site/

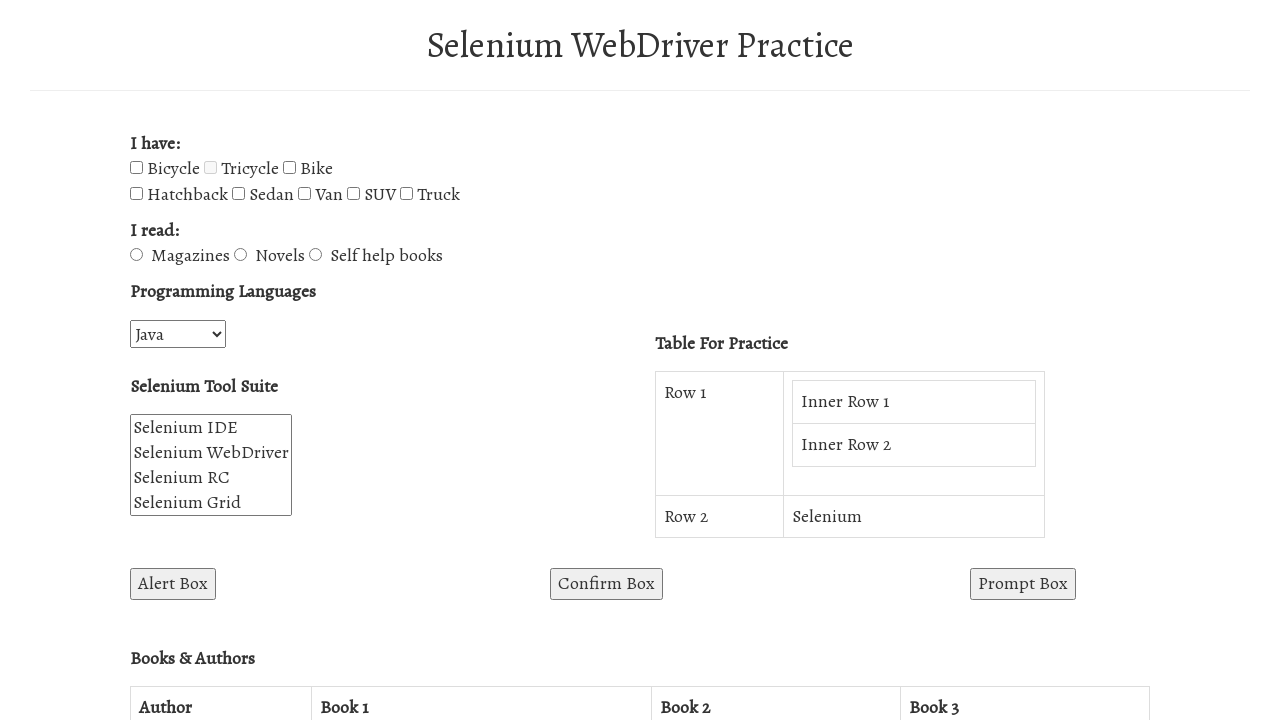

Located the radio button container element
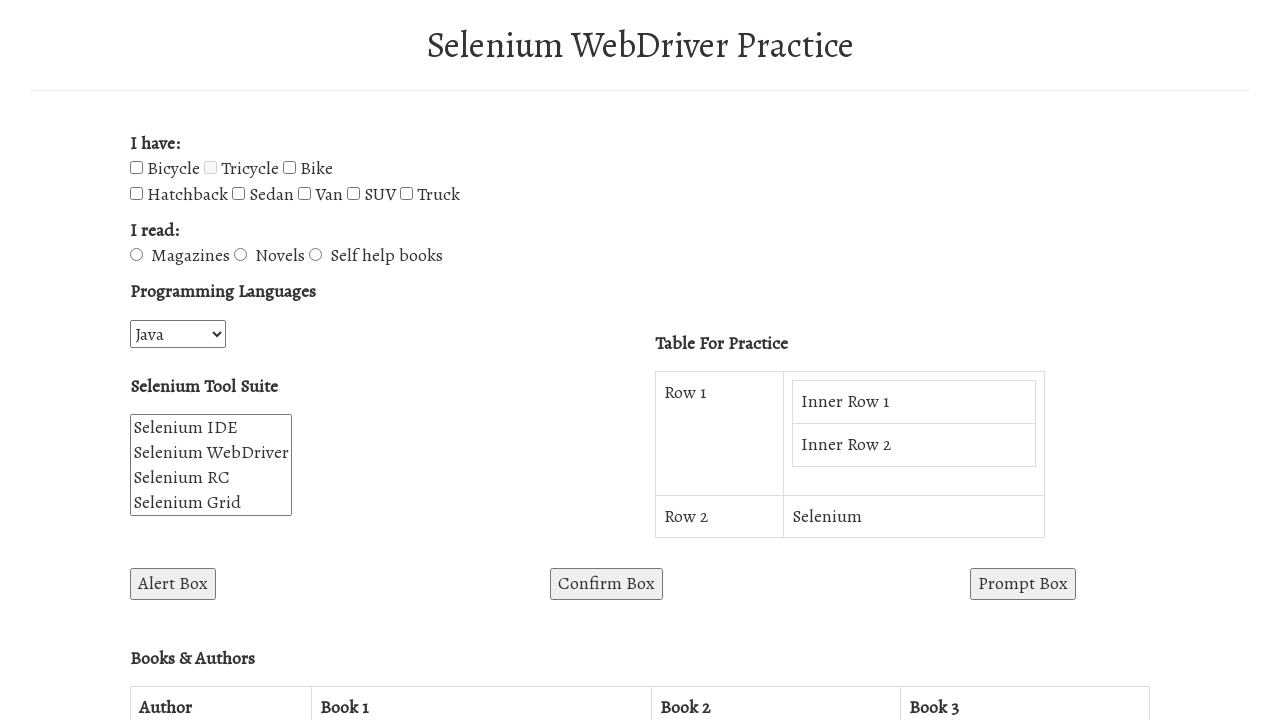

Clicked the magazines radio button at (136, 255) on #magazines-radio-btn
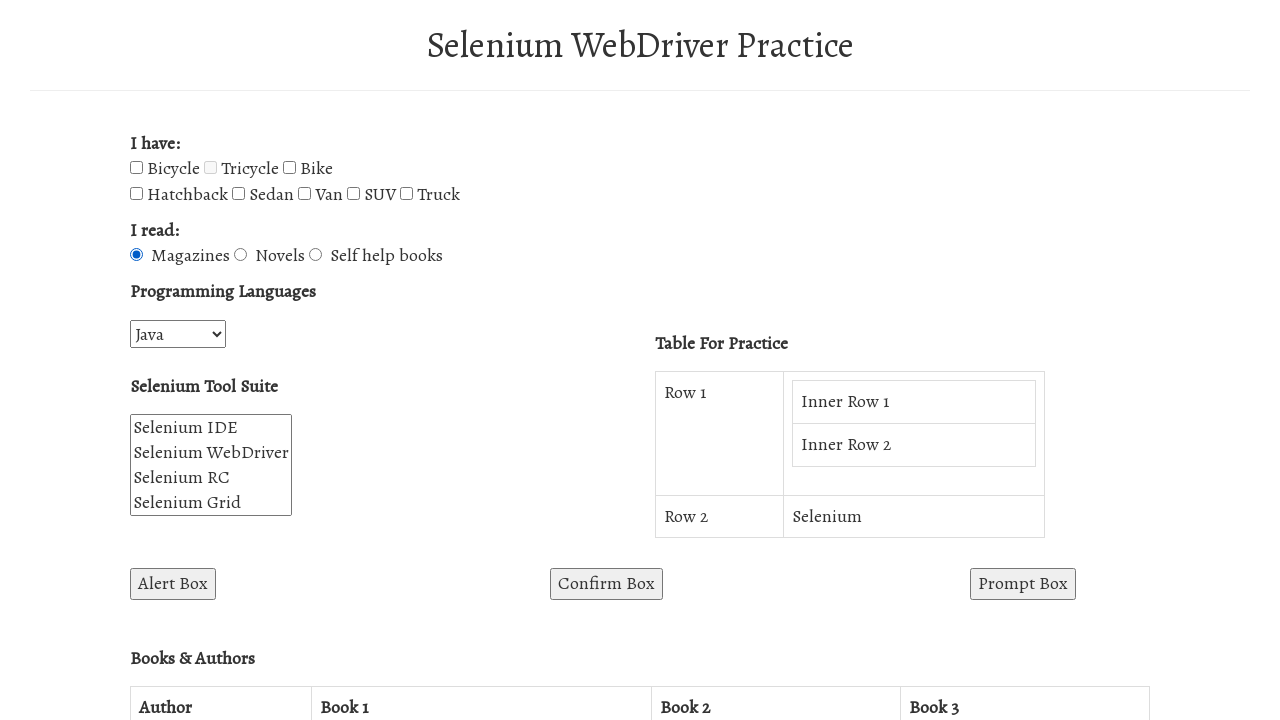

Verified that magazines radio button is selected
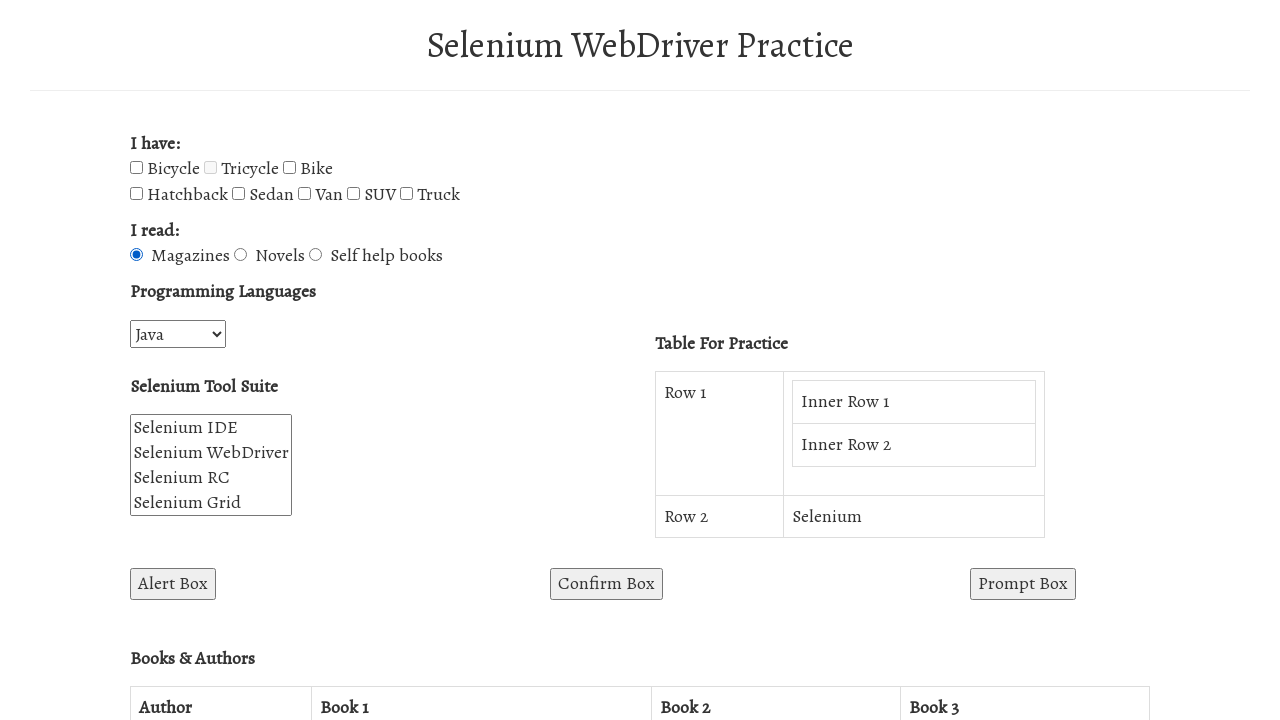

Verified that novels radio button is not selected
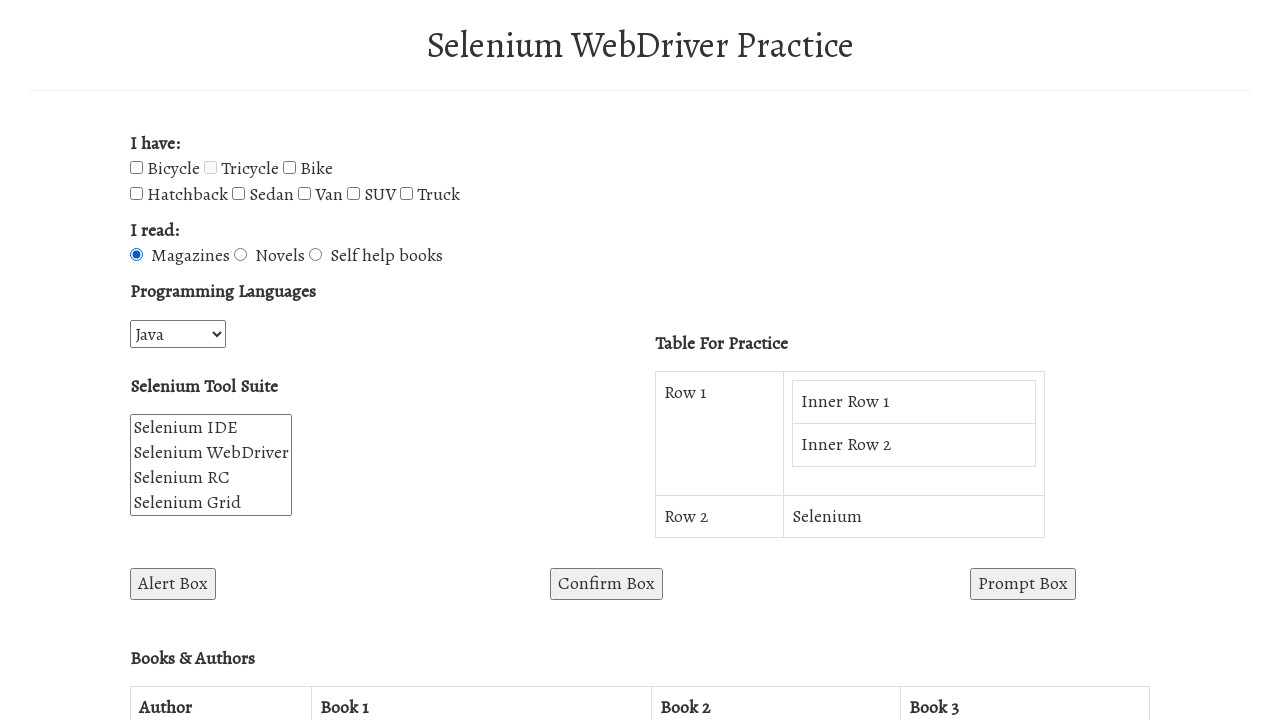

Verified that self-help radio button is not selected
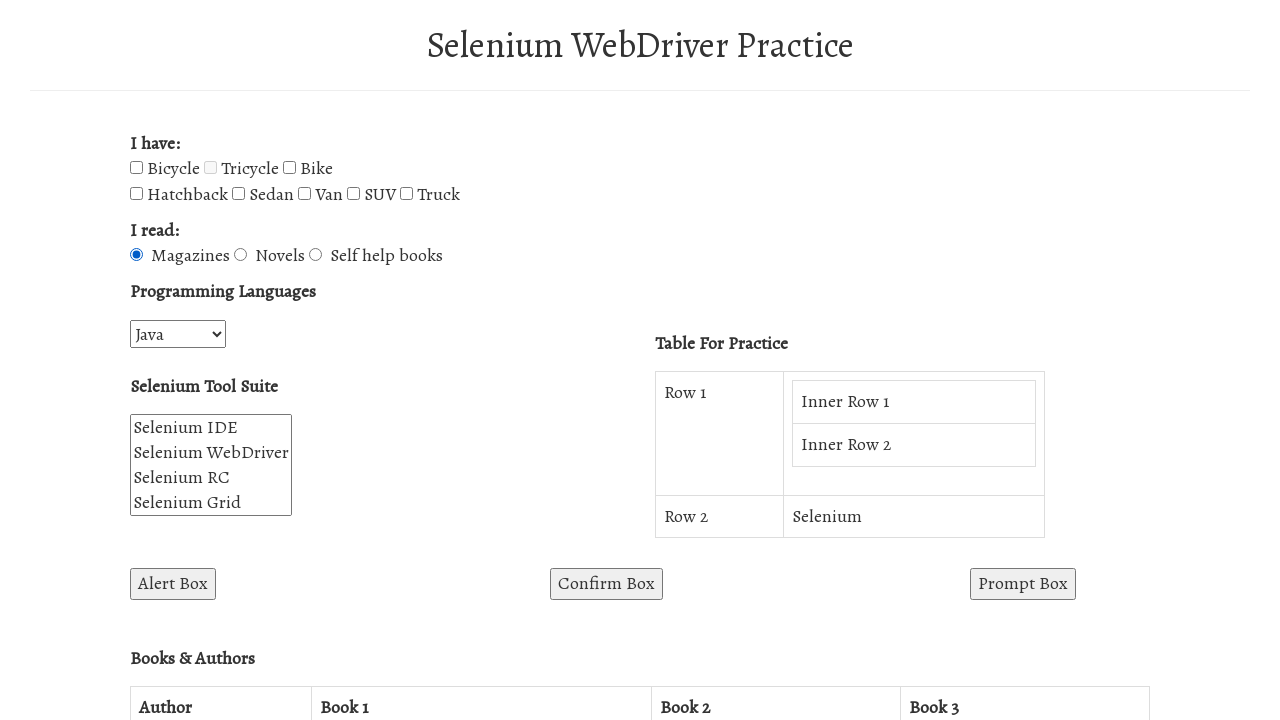

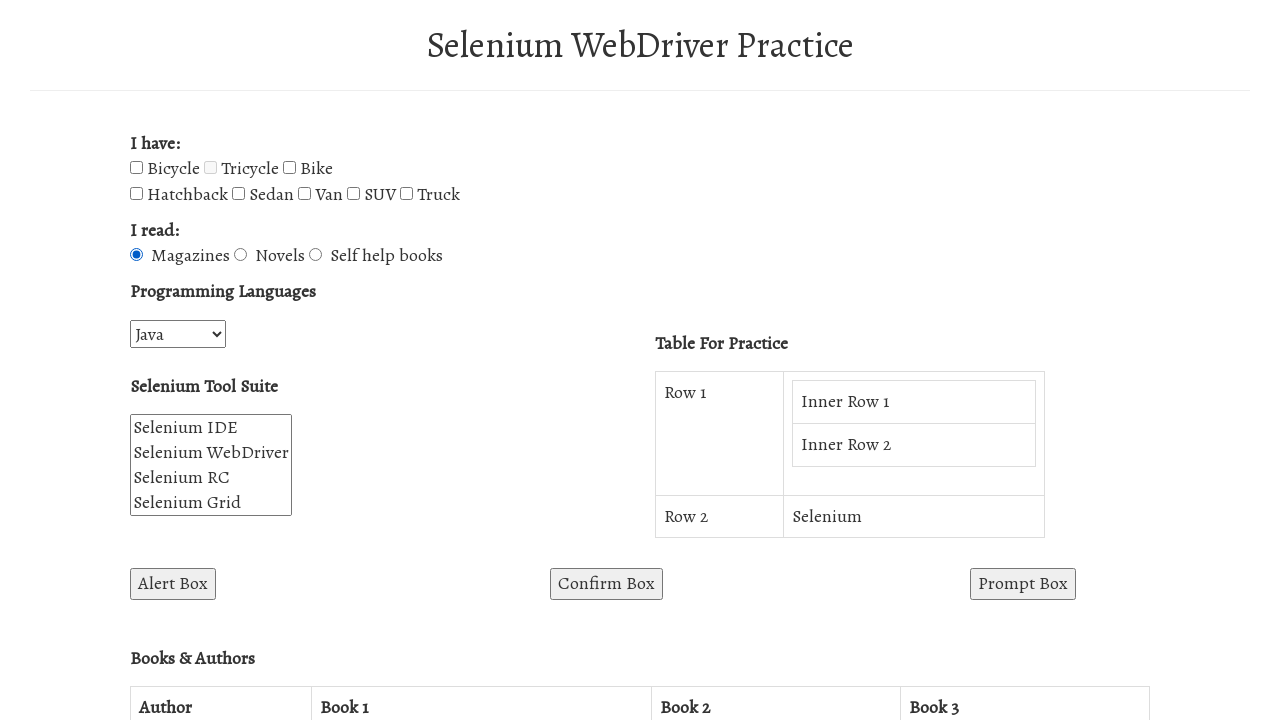